Tests checking multiple checkboxes in sequence

Starting URL: https://formy-project.herokuapp.com/checkbox

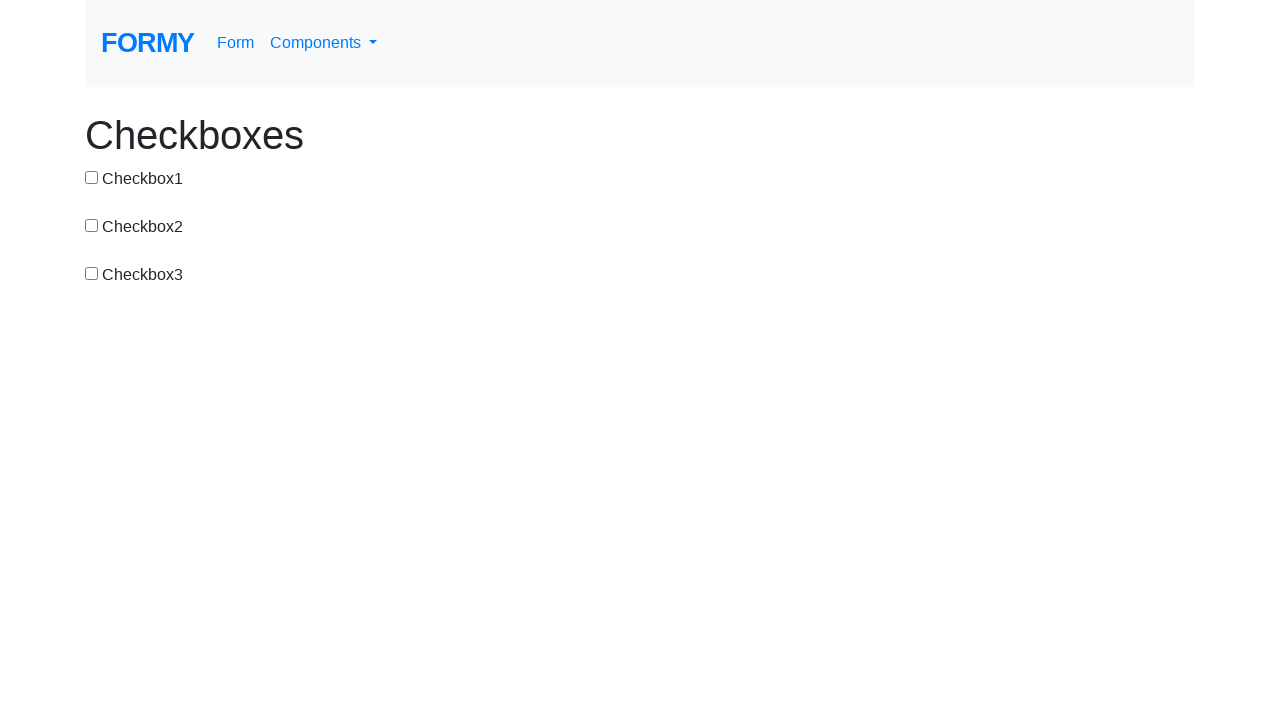

Clicked checkbox 3 at (92, 273) on #checkbox-3
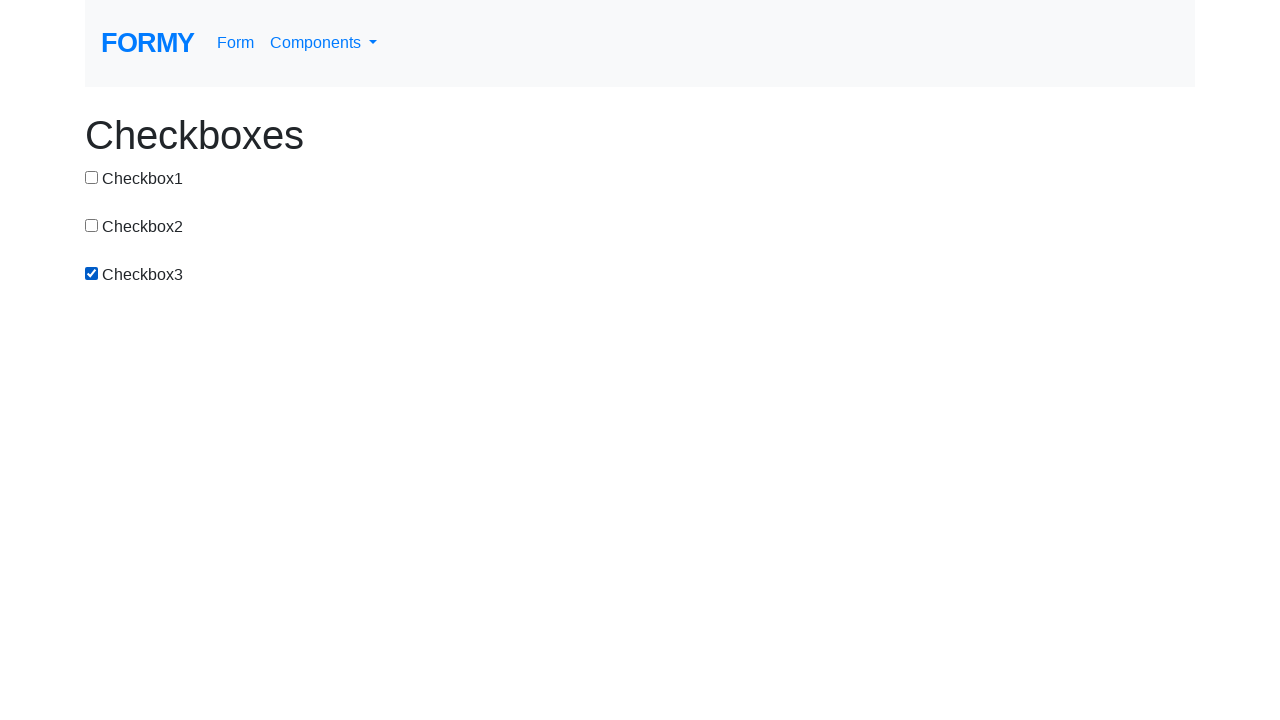

Clicked checkbox 1 at (92, 177) on #checkbox-1
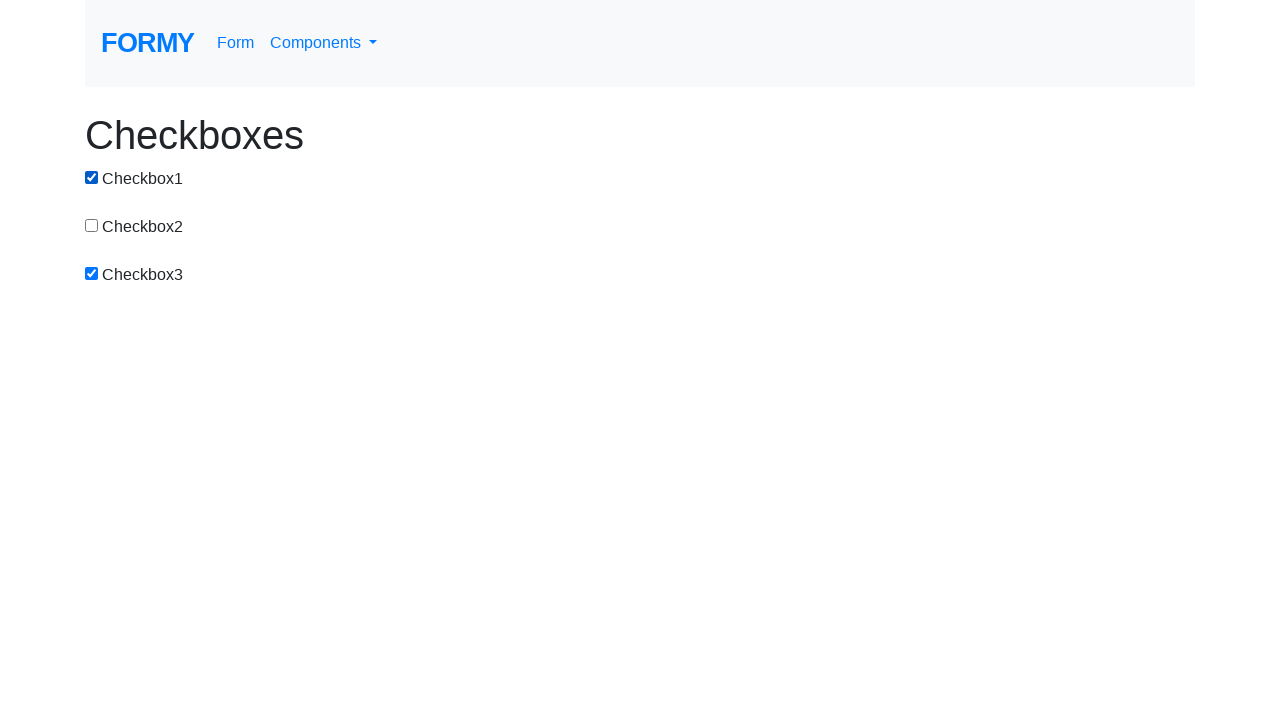

Clicked checkbox 2 at (92, 225) on input[id$='2']
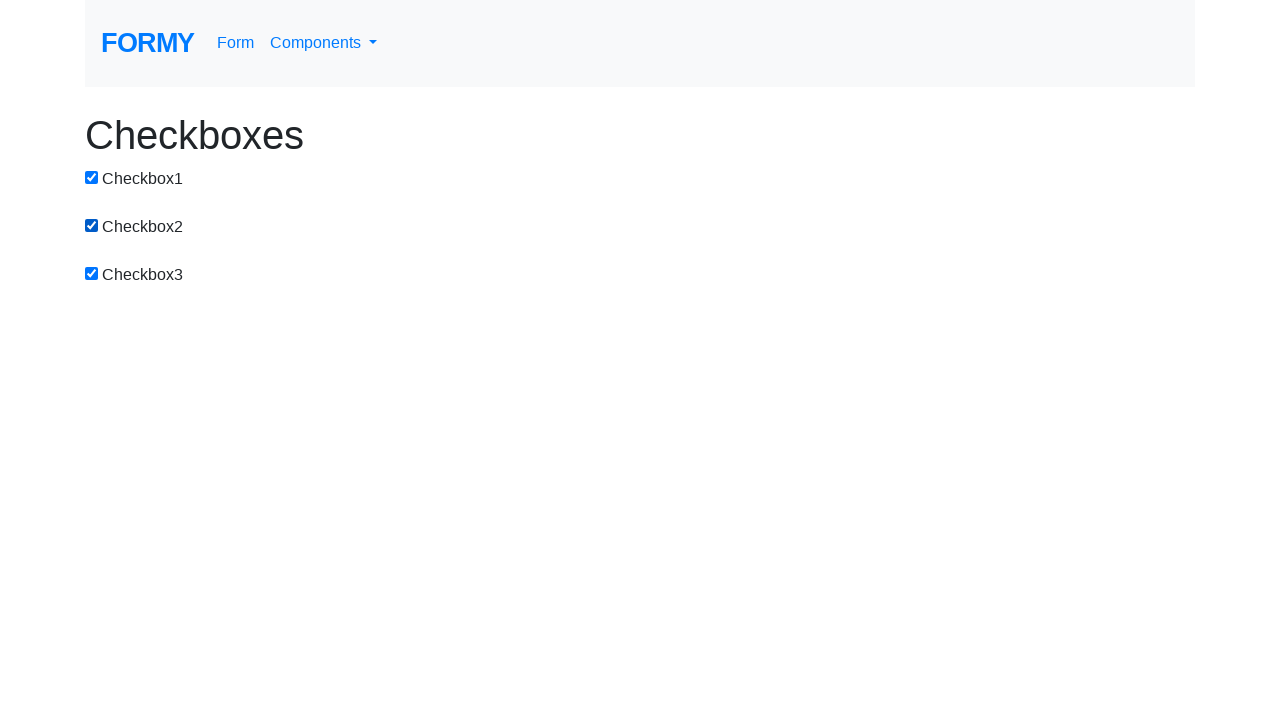

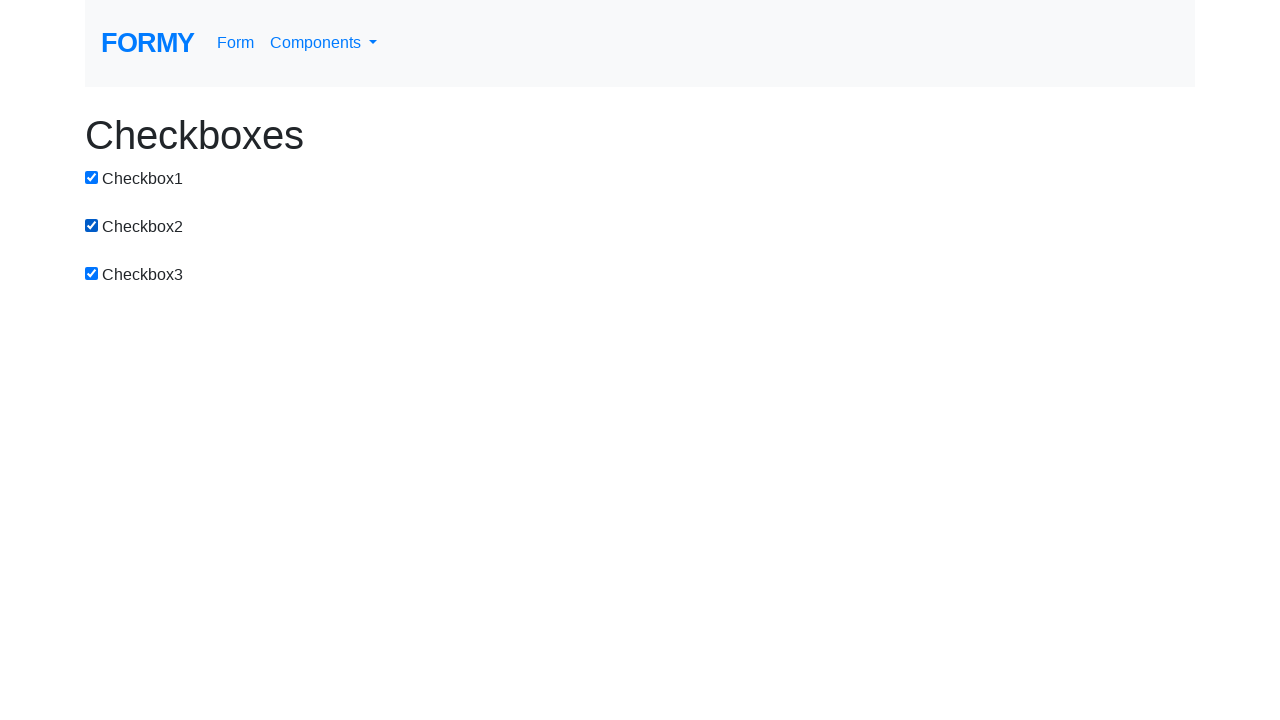